Verifies that the contact button is displayed in the desktop header of the website

Starting URL: https://wewill.tech

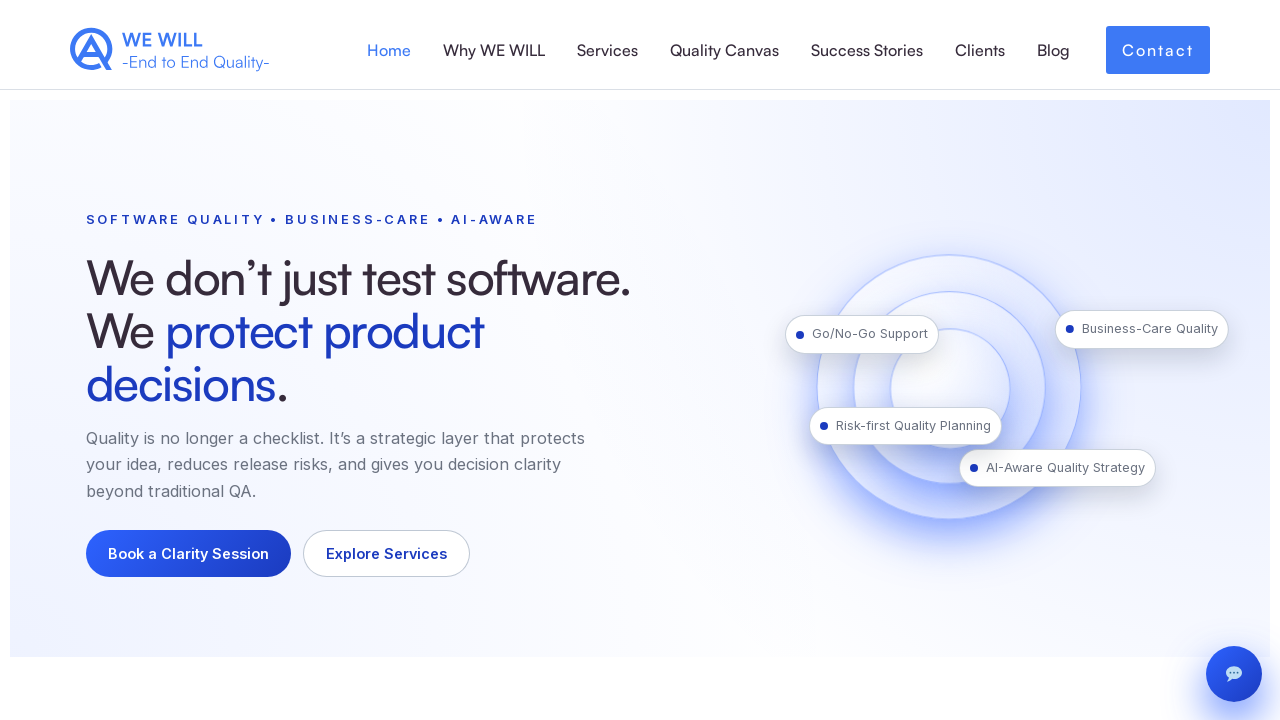

Located contact button in desktop header
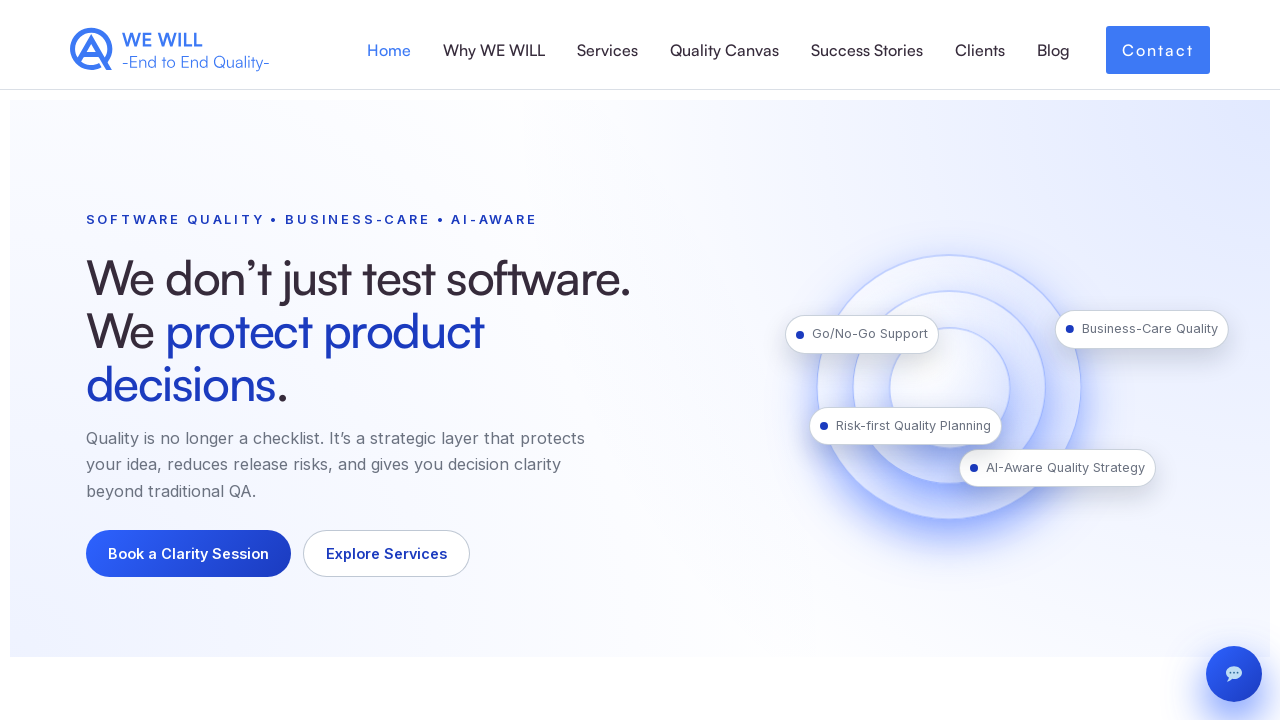

Contact button became visible
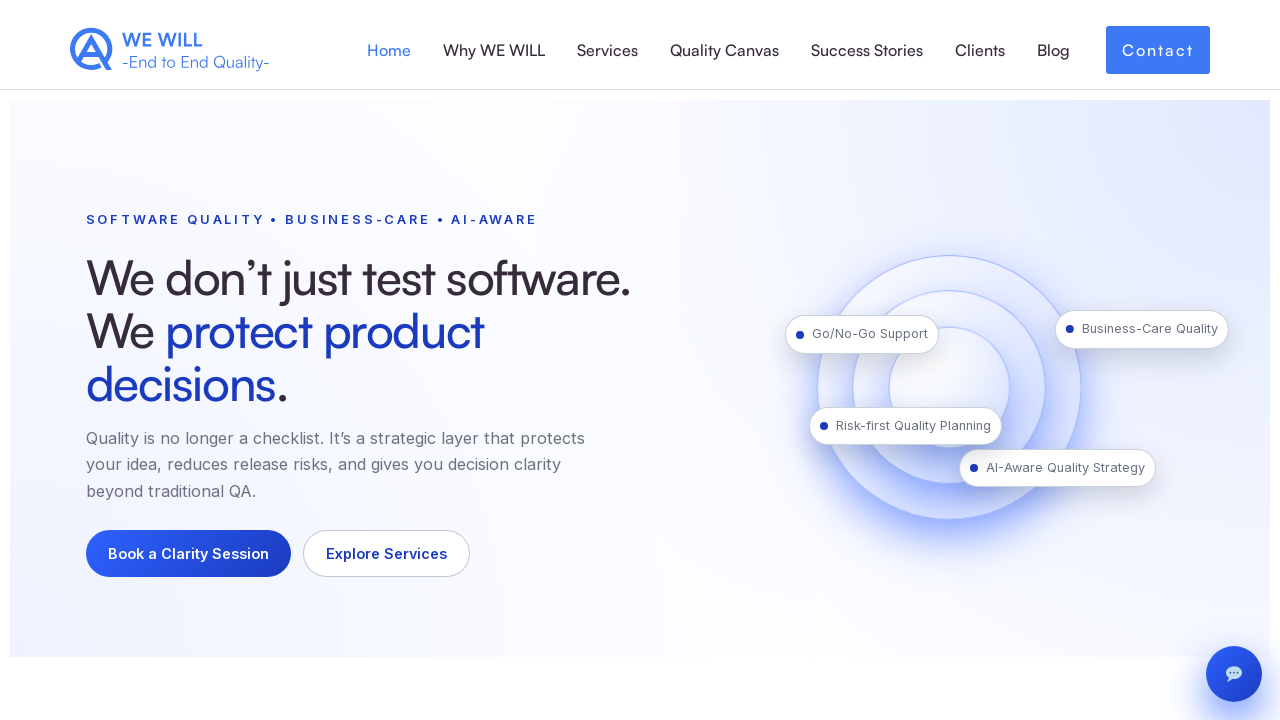

Verified contact button is displayed in desktop header
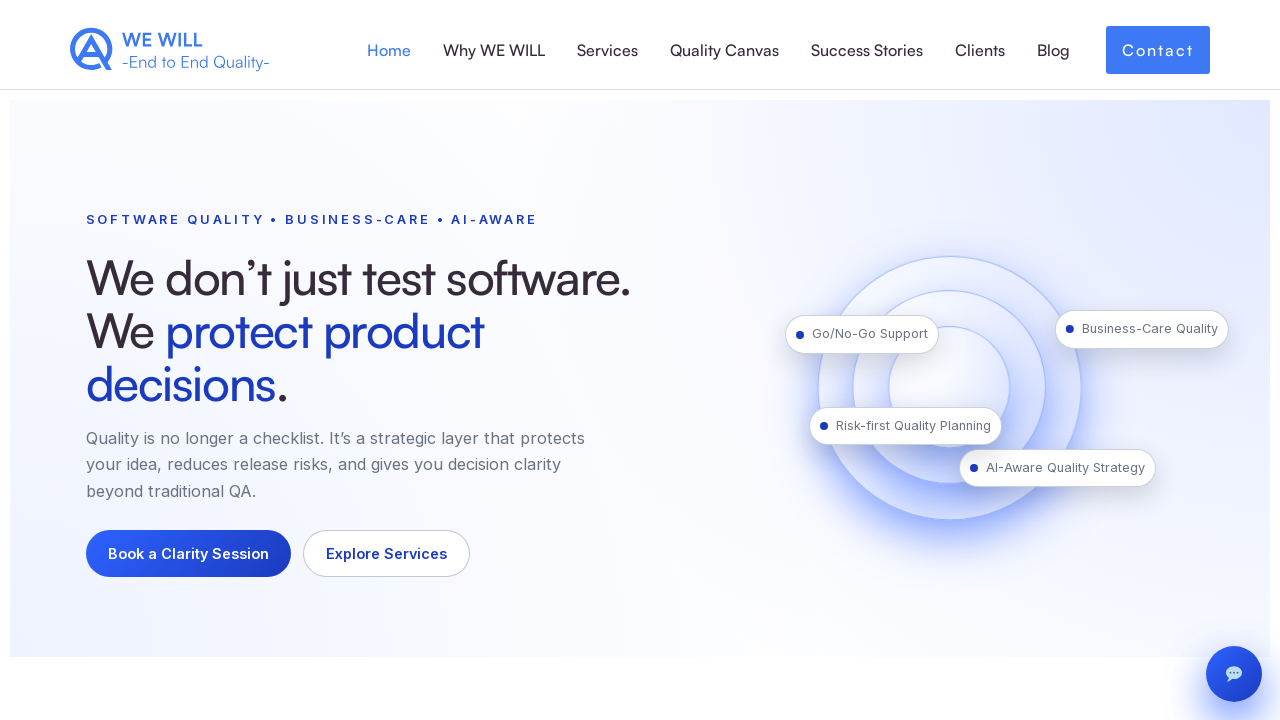

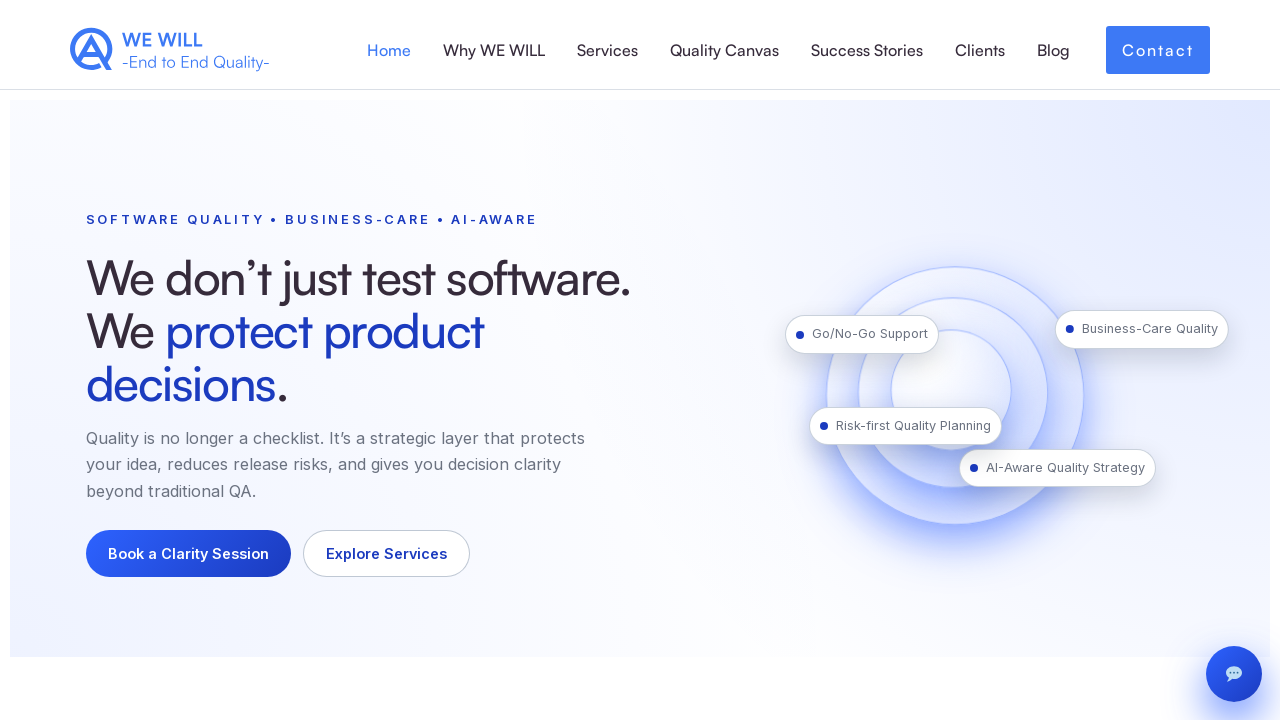